Navigates to the Python.org homepage and verifies that the upcoming events widget is displayed with event dates and event links

Starting URL: https://www.python.org

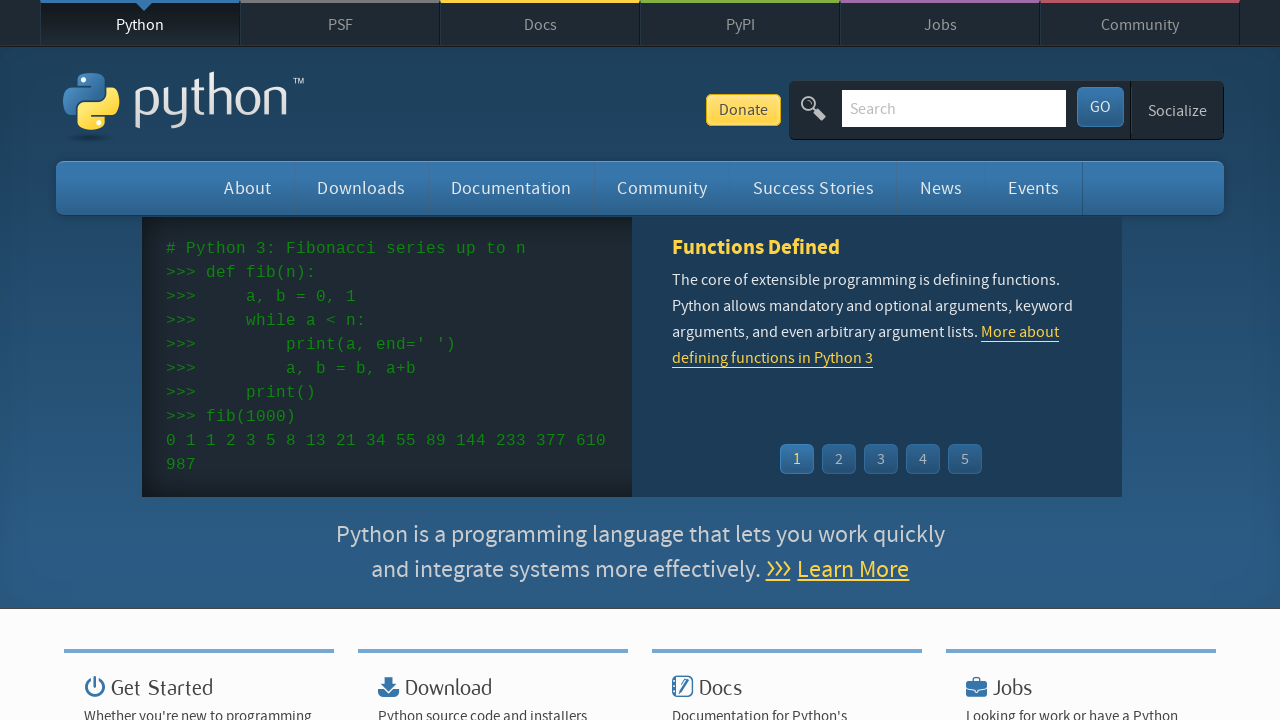

Navigated to Python.org homepage
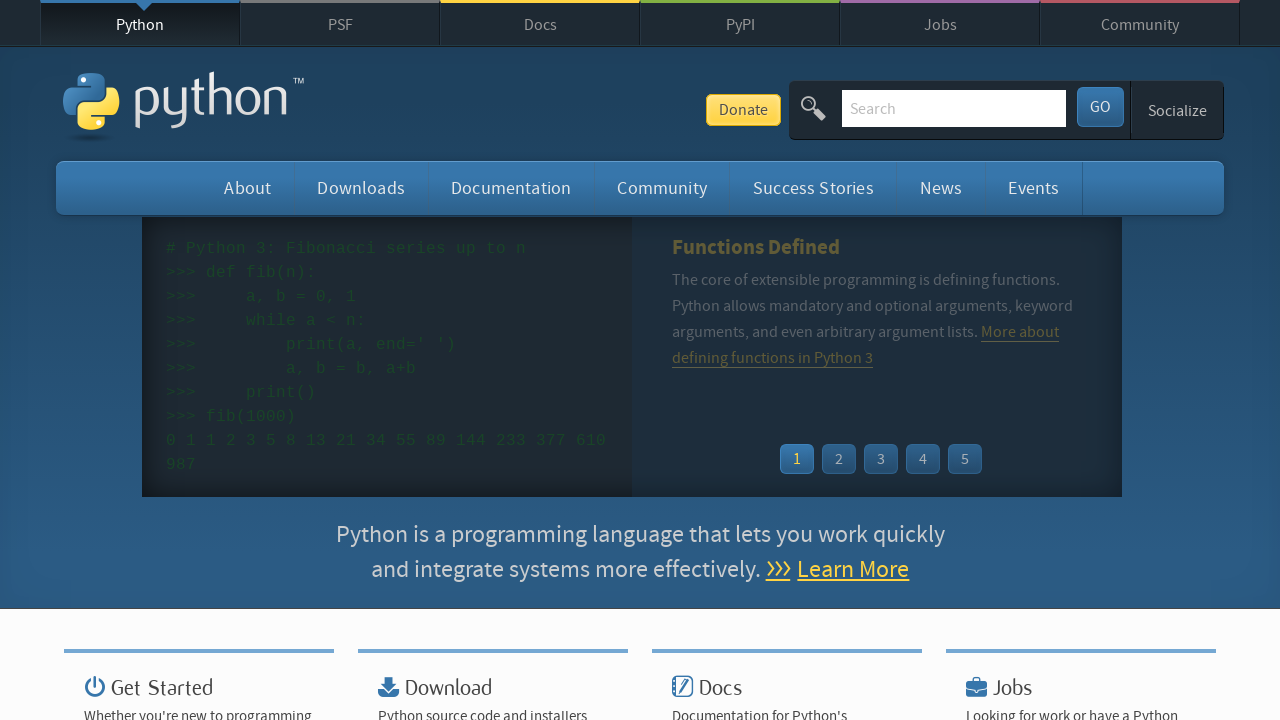

Upcoming events widget loaded
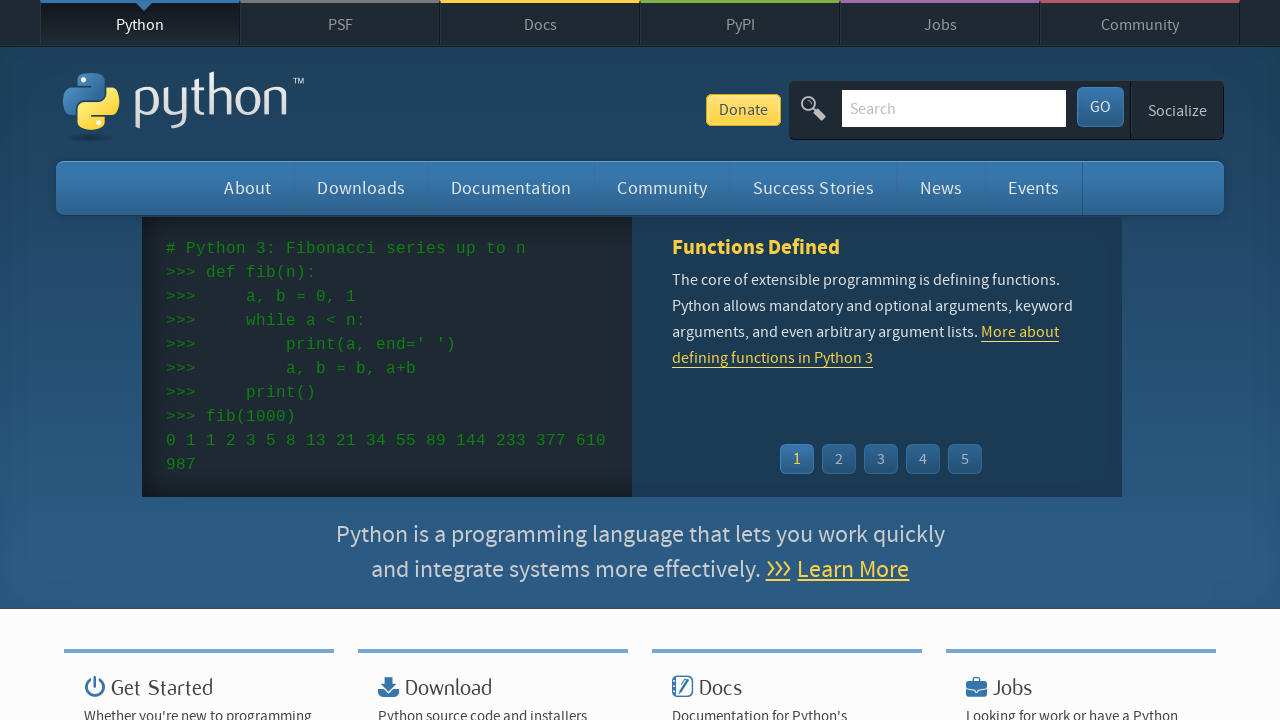

Event dates are displayed in the widget
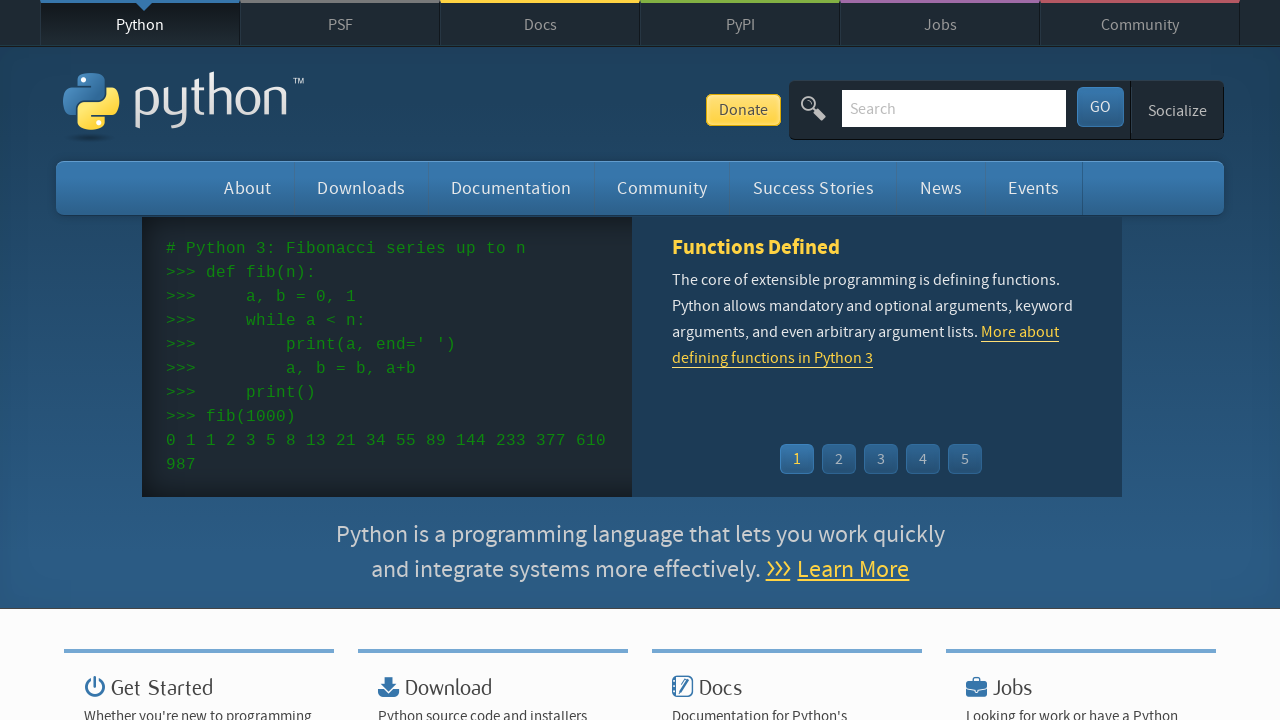

Event links are displayed in the widget
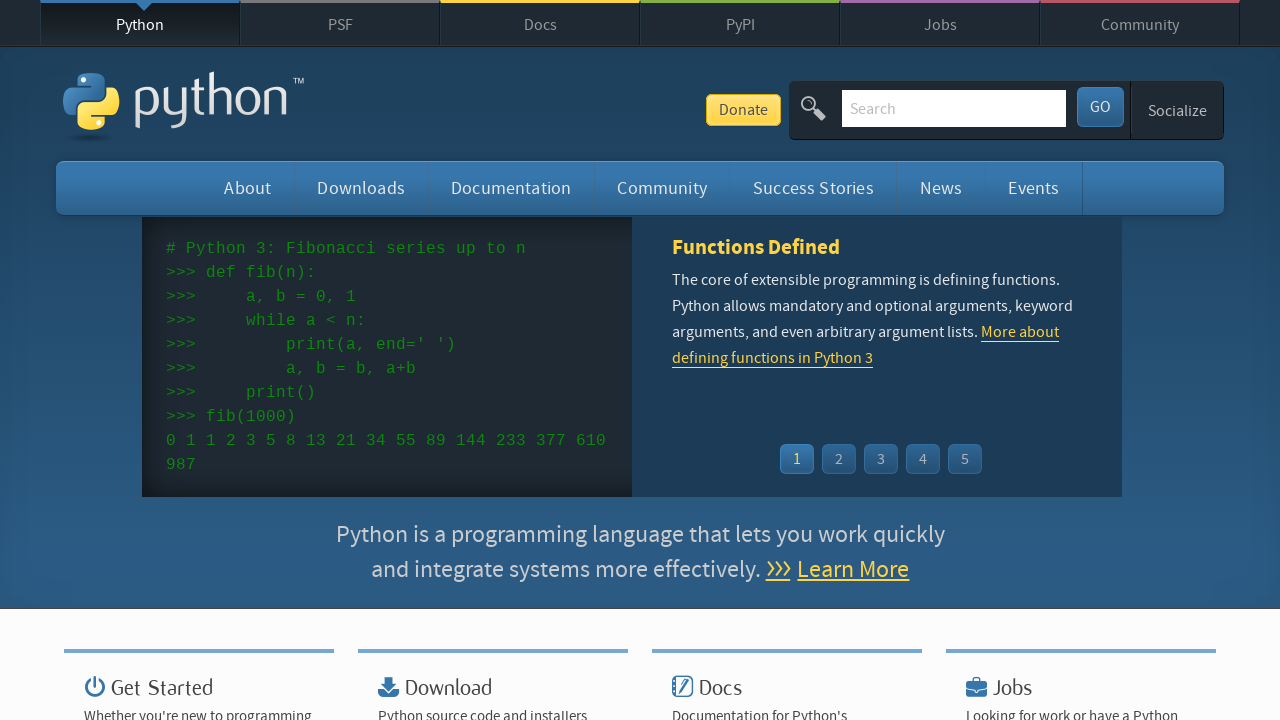

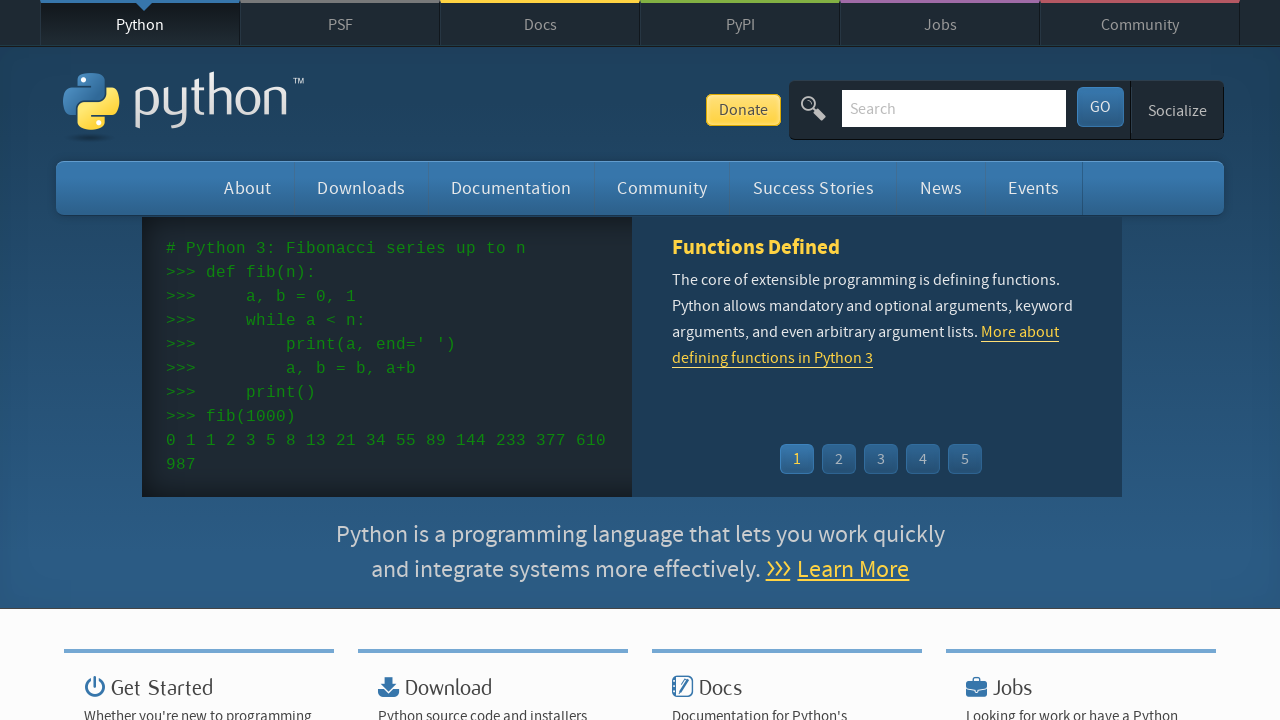